Tests editing a todo item by double-clicking it, changing the text, and pressing Enter.

Starting URL: https://demo.playwright.dev/todomvc

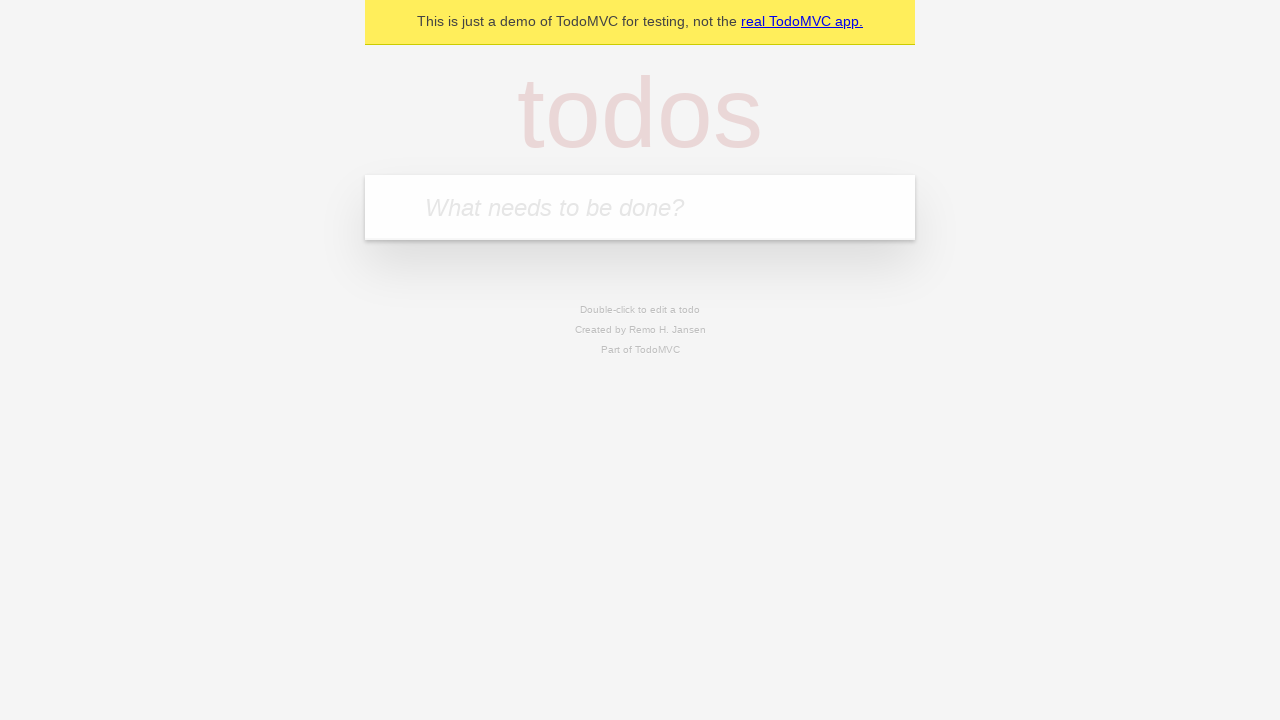

Filled new todo field with 'buy some cheese' on internal:attr=[placeholder="What needs to be done?"i]
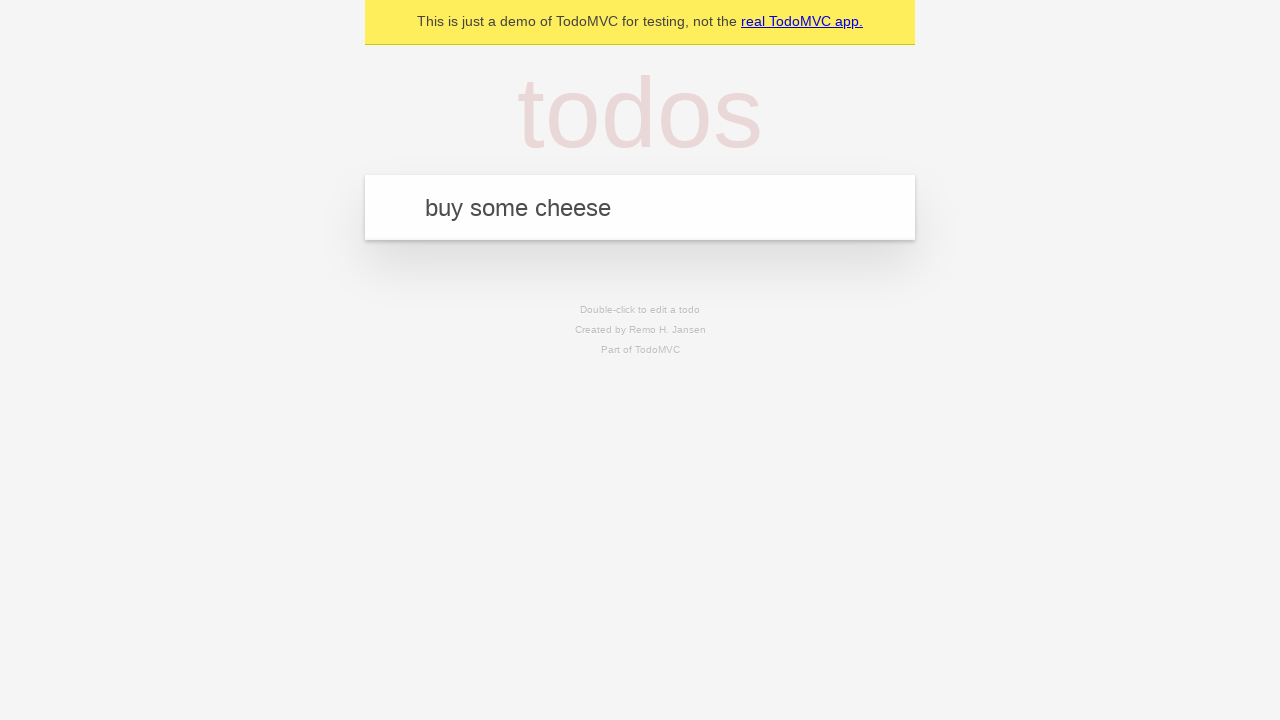

Pressed Enter to create todo 'buy some cheese' on internal:attr=[placeholder="What needs to be done?"i]
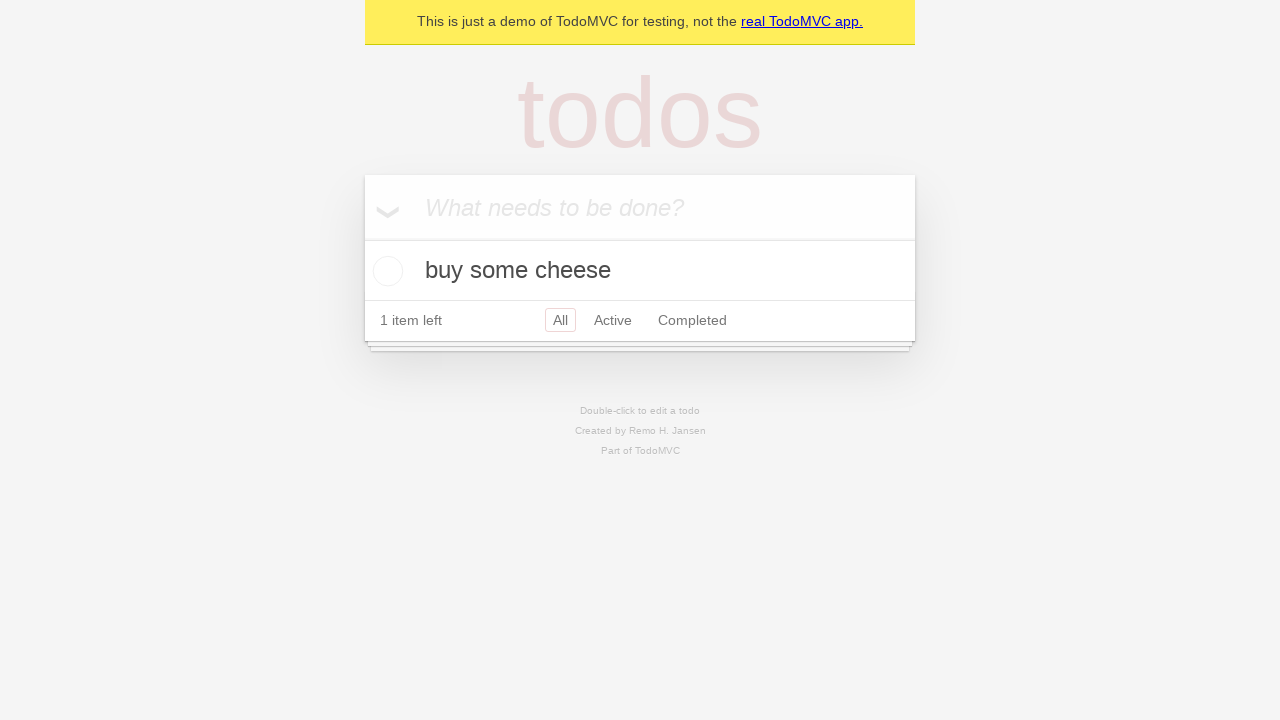

Filled new todo field with 'feed the cat' on internal:attr=[placeholder="What needs to be done?"i]
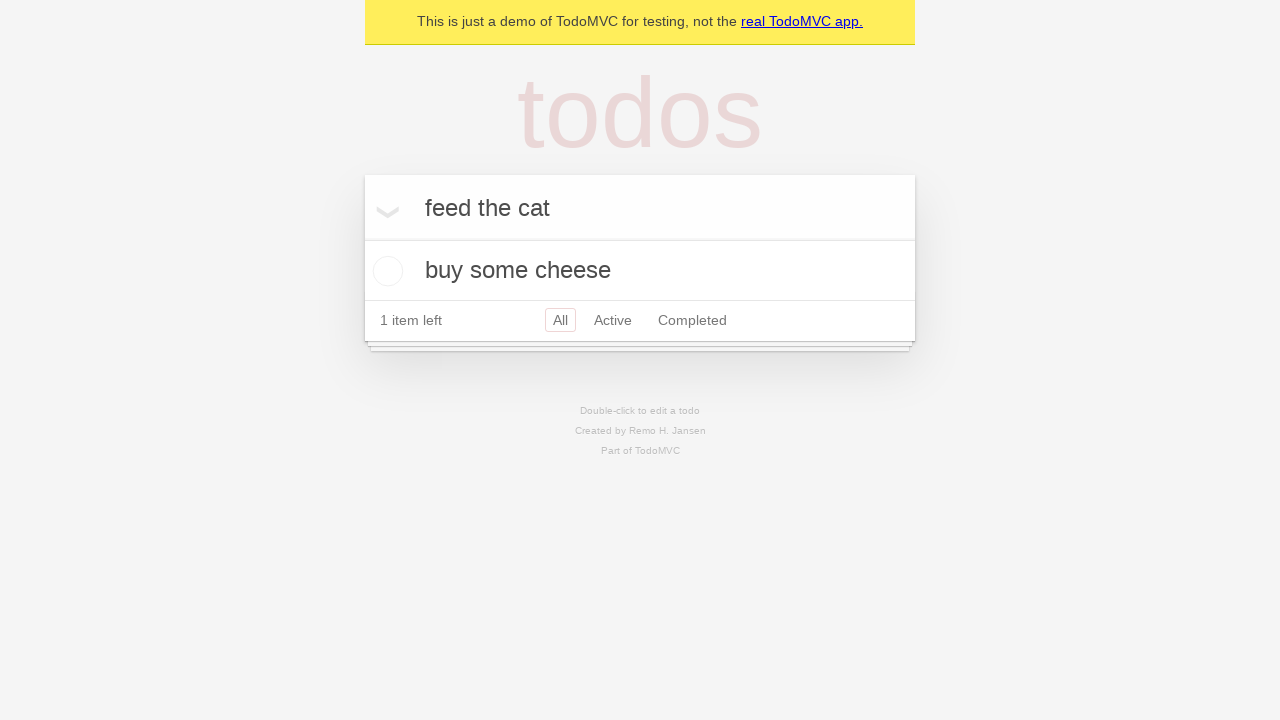

Pressed Enter to create todo 'feed the cat' on internal:attr=[placeholder="What needs to be done?"i]
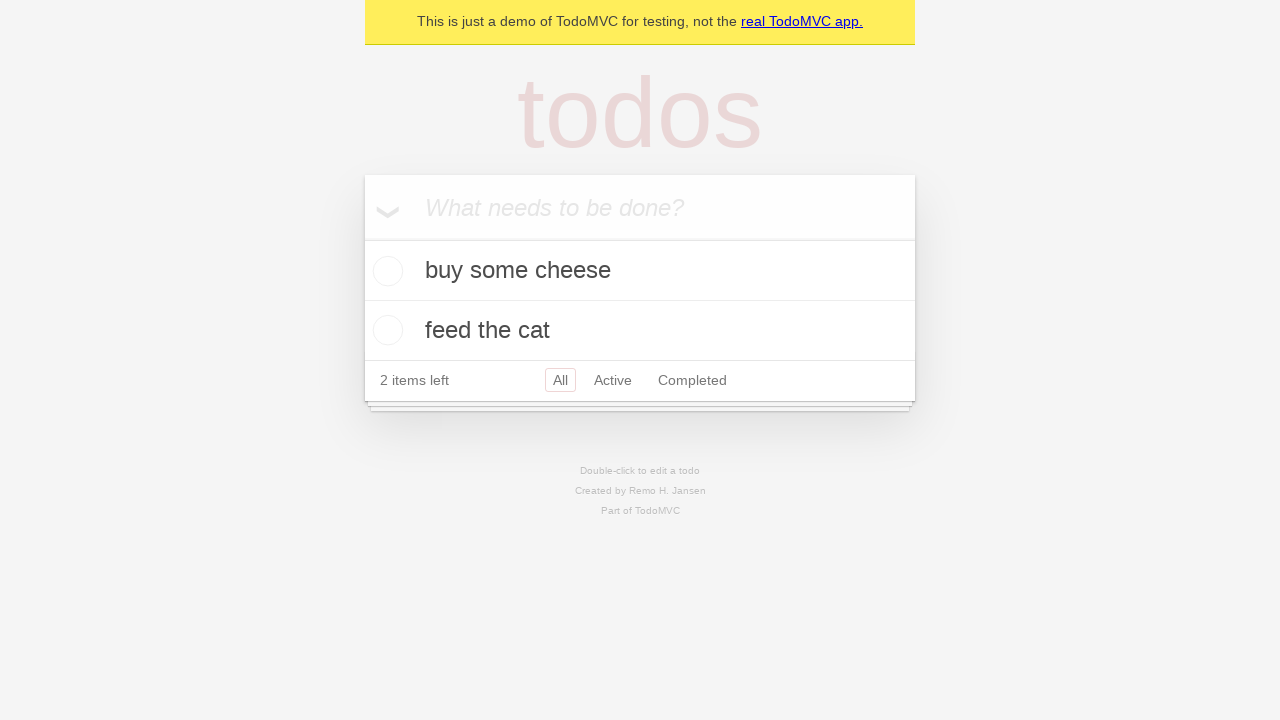

Filled new todo field with 'book a doctors appointment' on internal:attr=[placeholder="What needs to be done?"i]
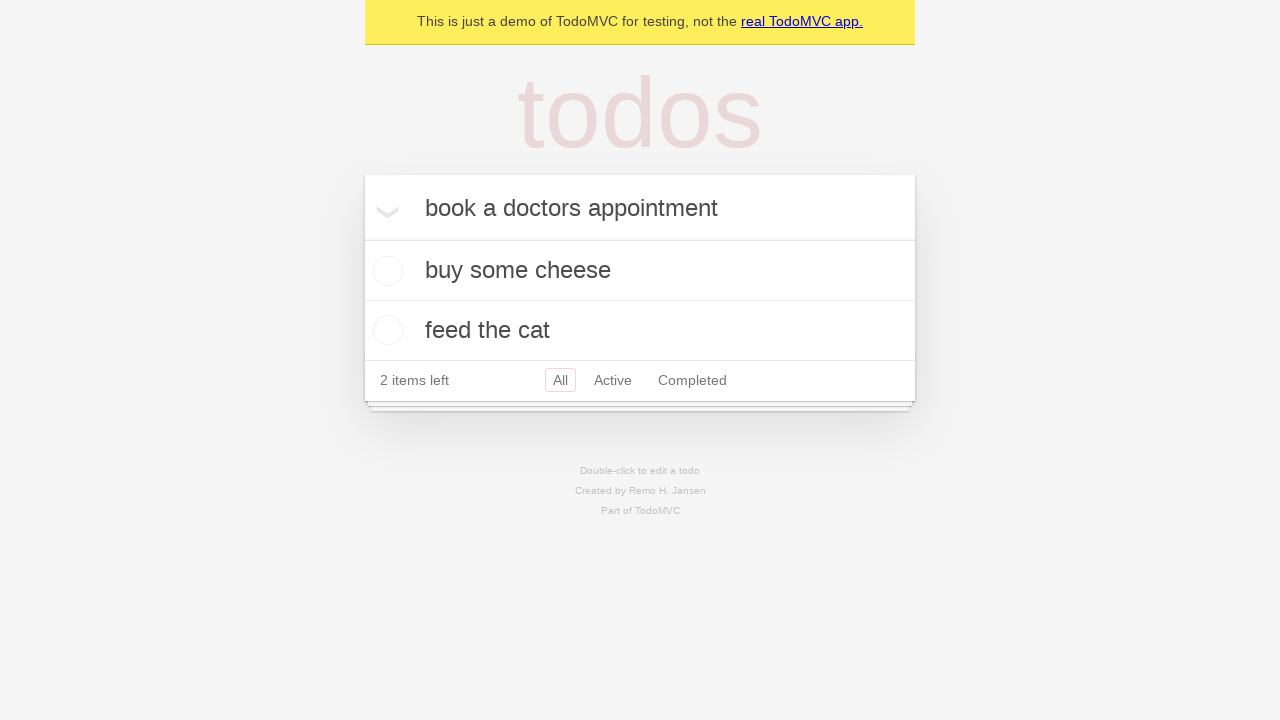

Pressed Enter to create todo 'book a doctors appointment' on internal:attr=[placeholder="What needs to be done?"i]
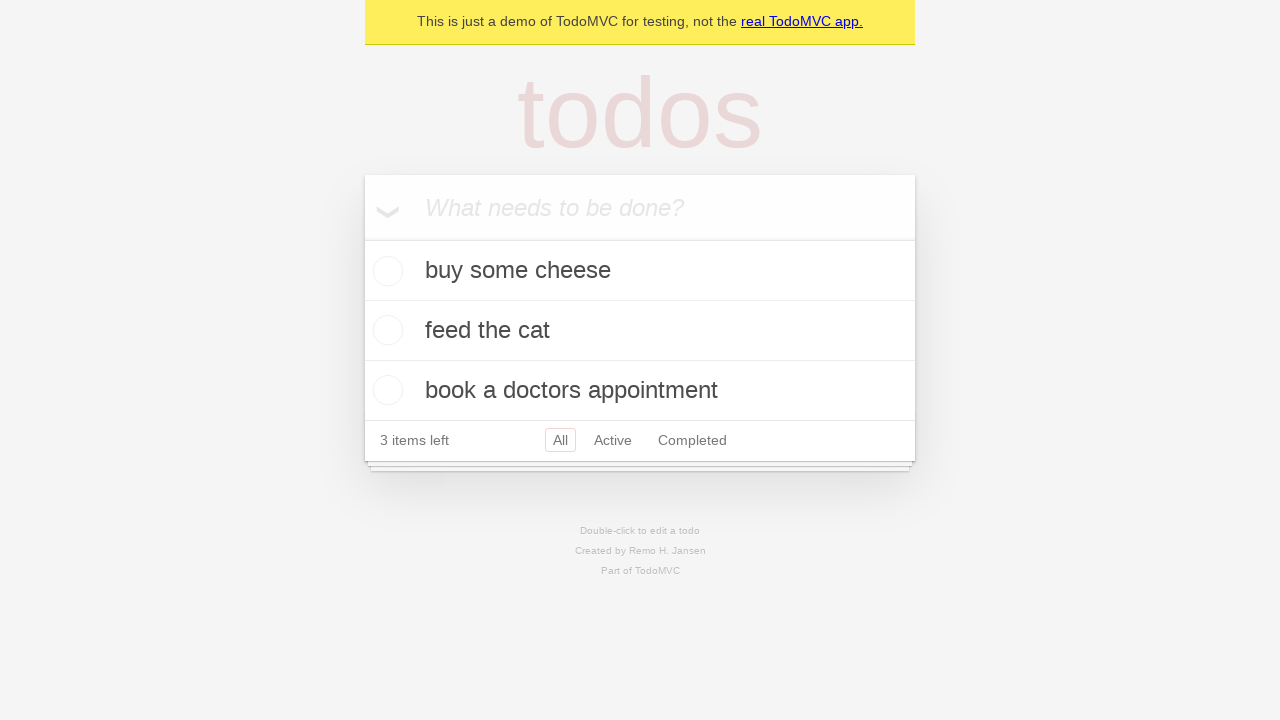

Double-clicked second todo item to enter edit mode at (640, 331) on internal:testid=[data-testid="todo-item"s] >> nth=1
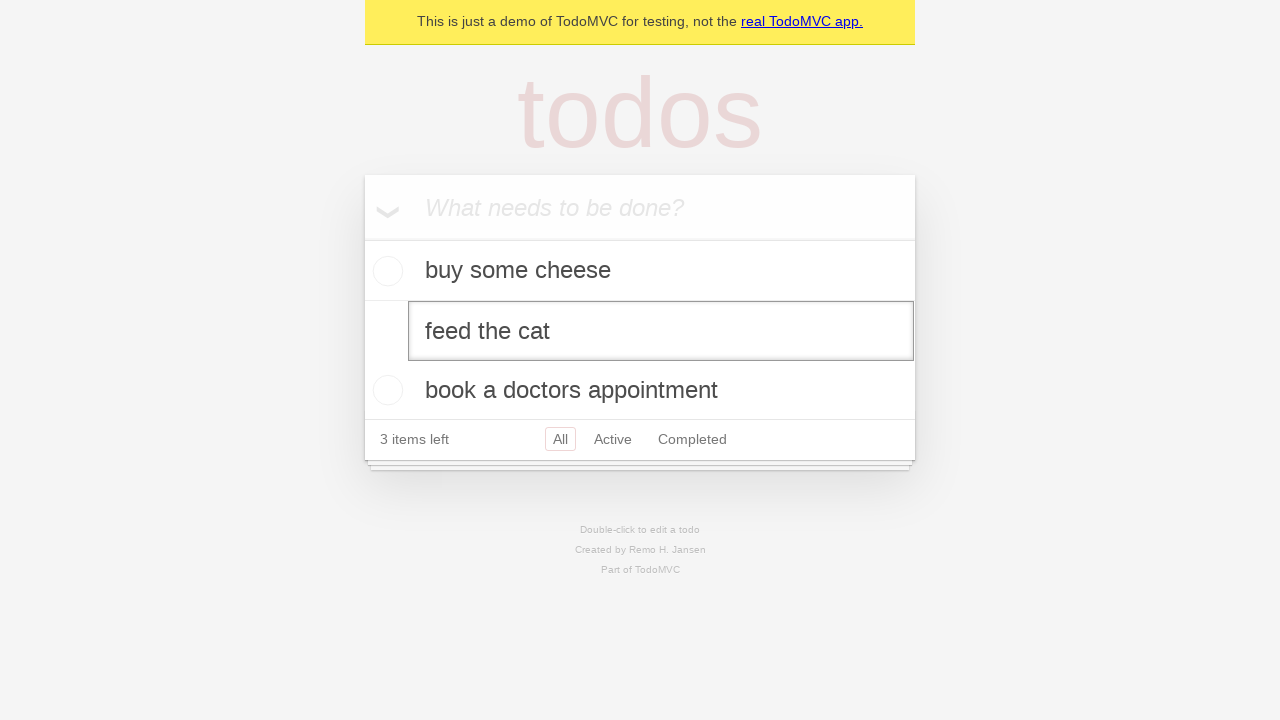

Filled edit textbox with 'buy some sausages' on internal:testid=[data-testid="todo-item"s] >> nth=1 >> internal:role=textbox[nam
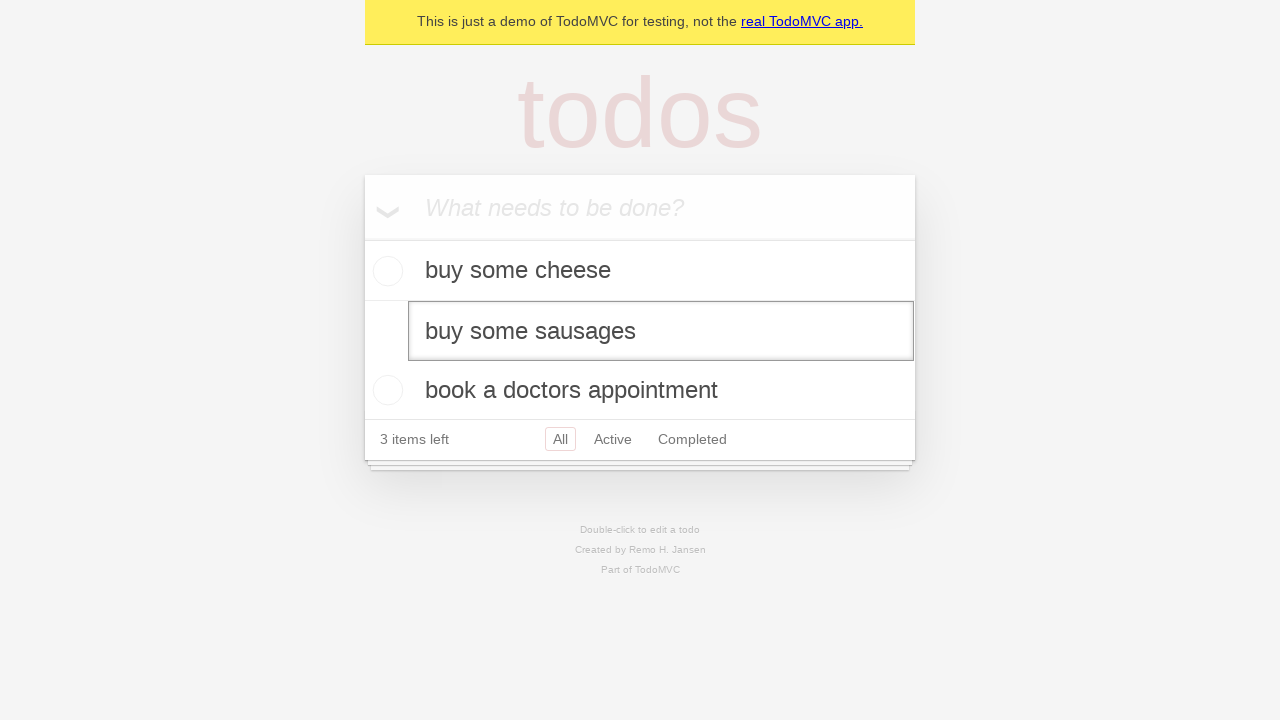

Pressed Enter to confirm todo edit on internal:testid=[data-testid="todo-item"s] >> nth=1 >> internal:role=textbox[nam
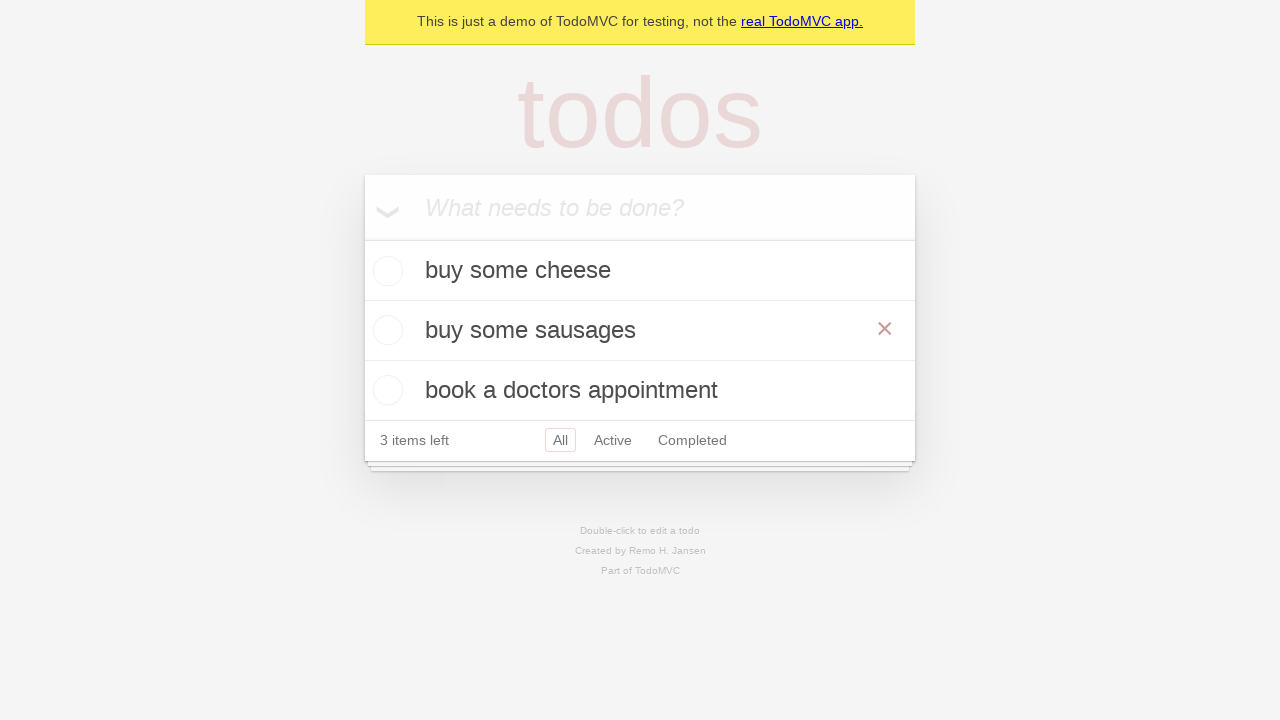

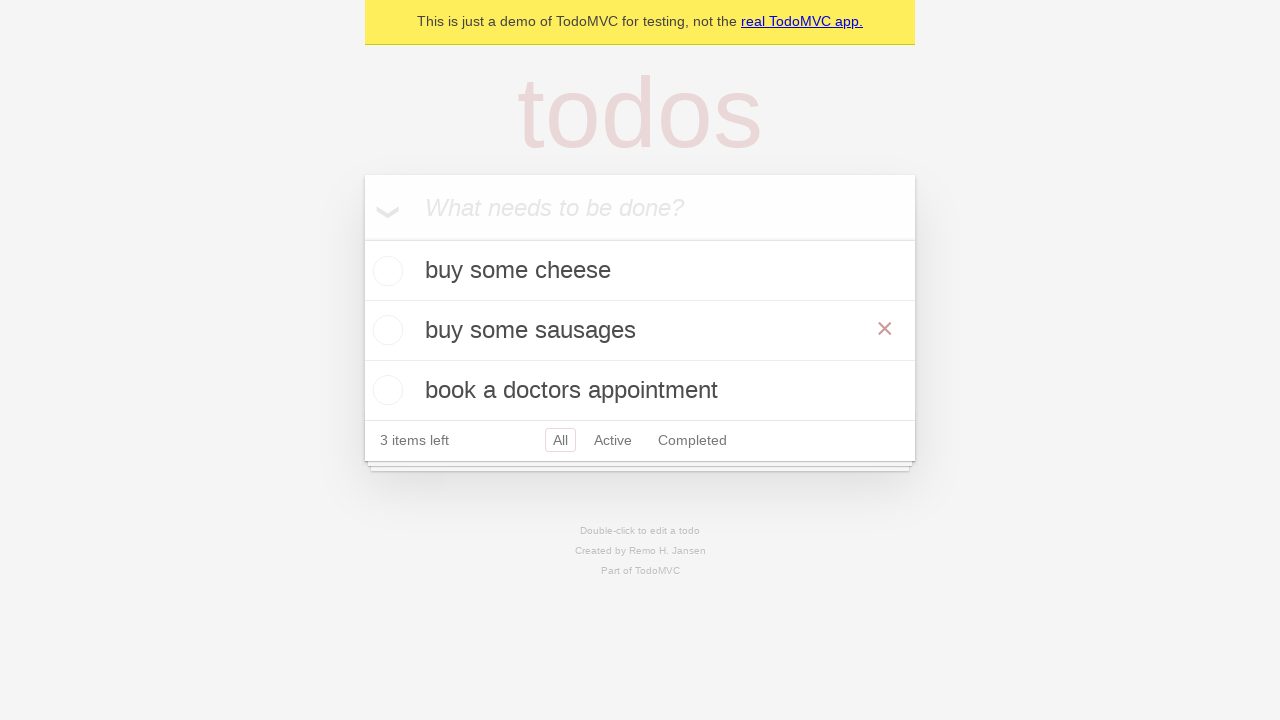